Tests dropdown deselection functionality by navigating to the Drop-Down test page and deselecting an option by value from a multi-select dropdown

Starting URL: https://letcode.in/test

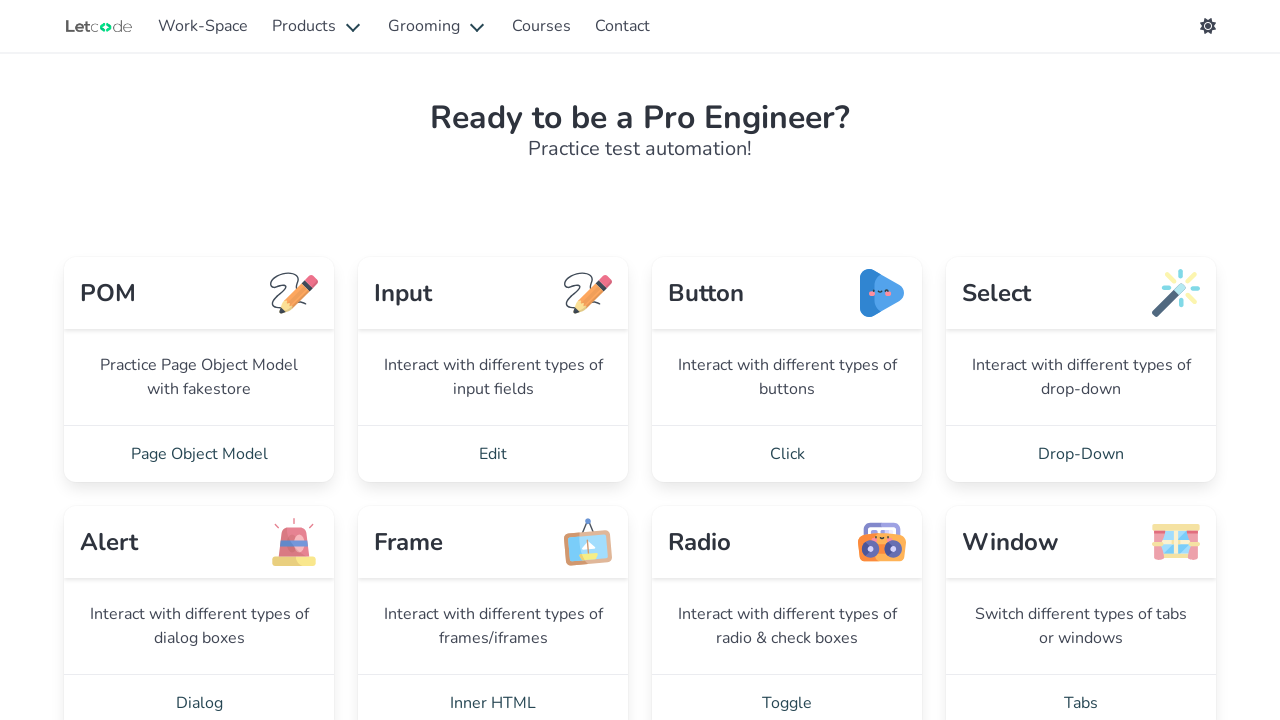

Waited for page to load with domcontentloaded state
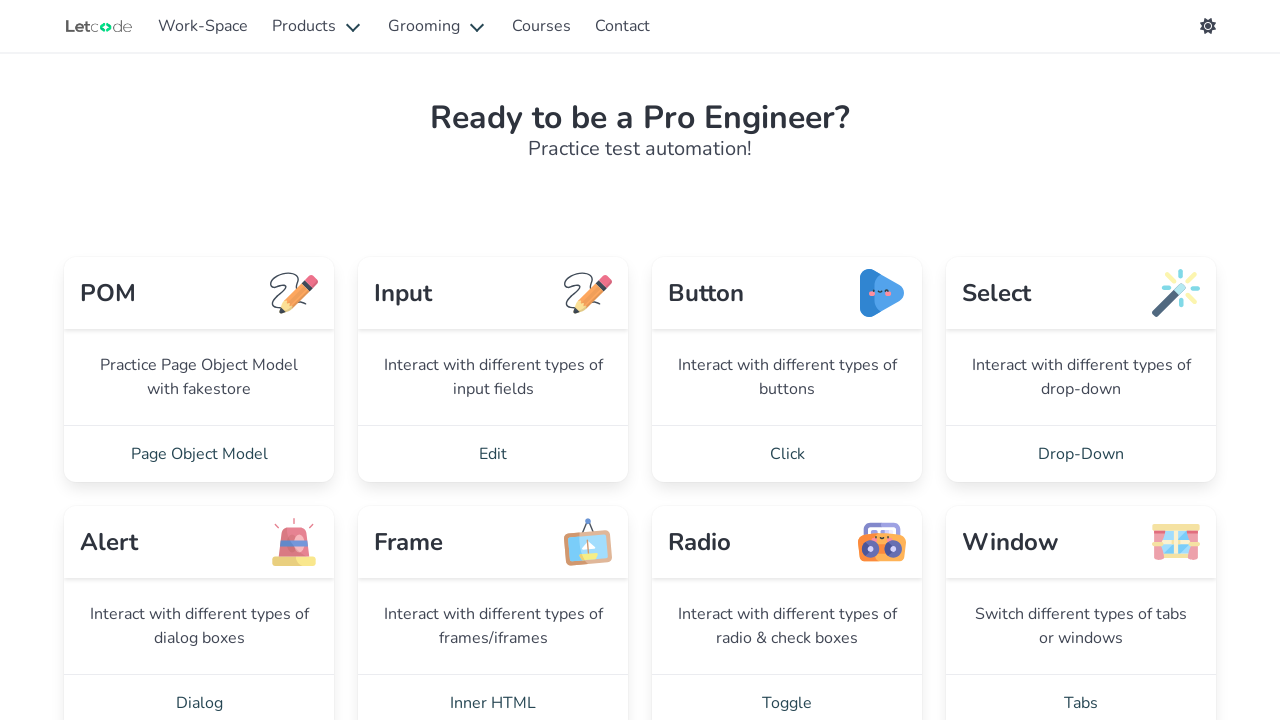

Clicked on Drop-Down link to navigate to dropdown test page at (1081, 454) on a:text('Drop-Down')
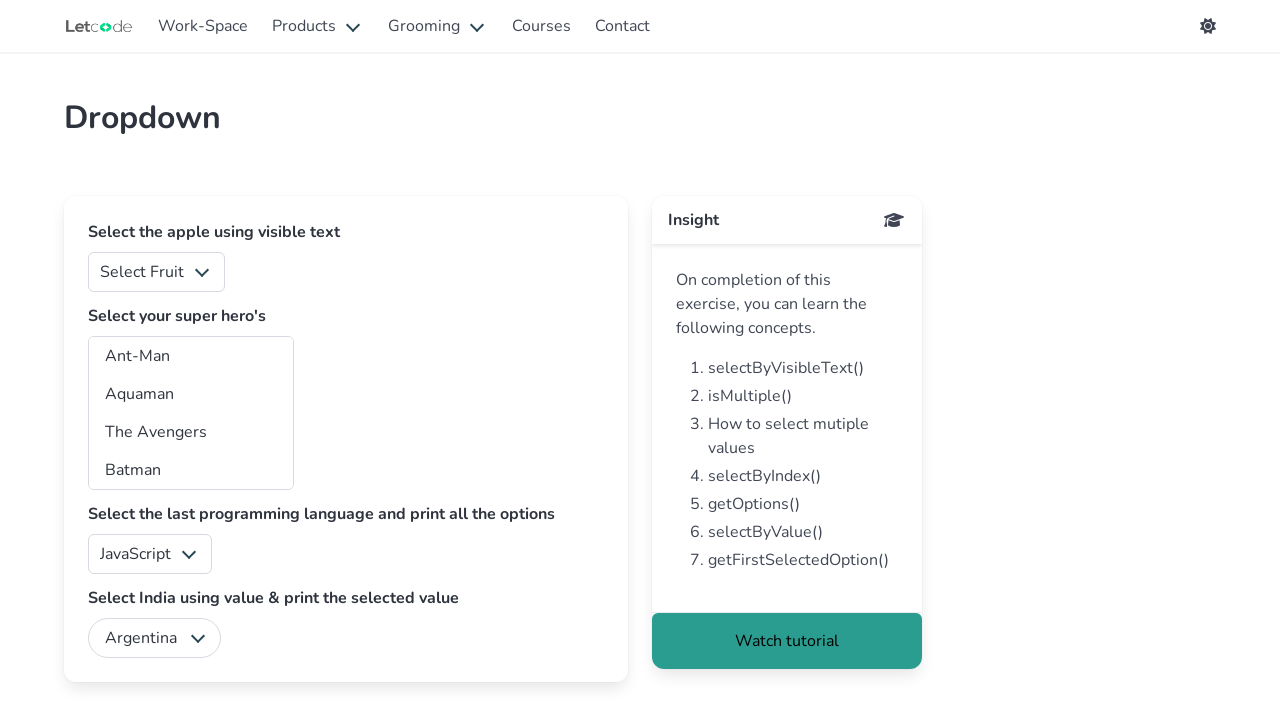

Dropdown element loaded on the page
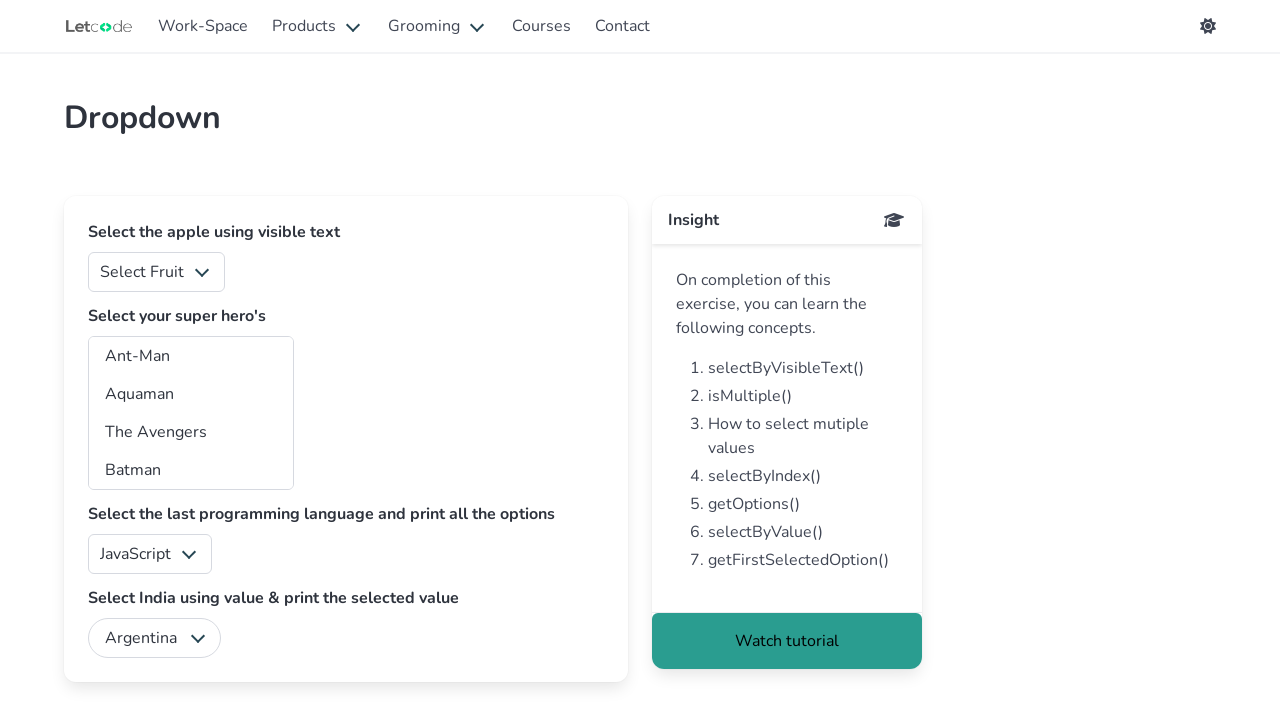

Located multi-select dropdown element with id 'superheros'
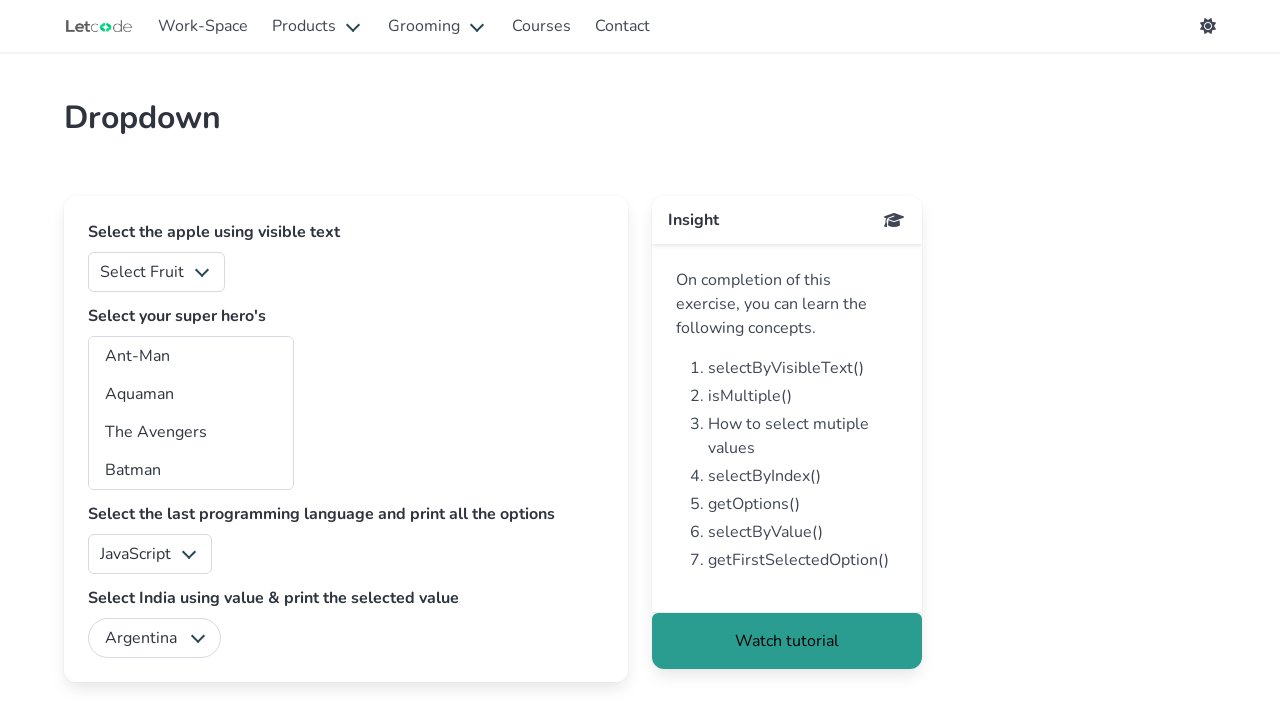

Selected option with value 'am' (Aquaman) from dropdown on #superheros
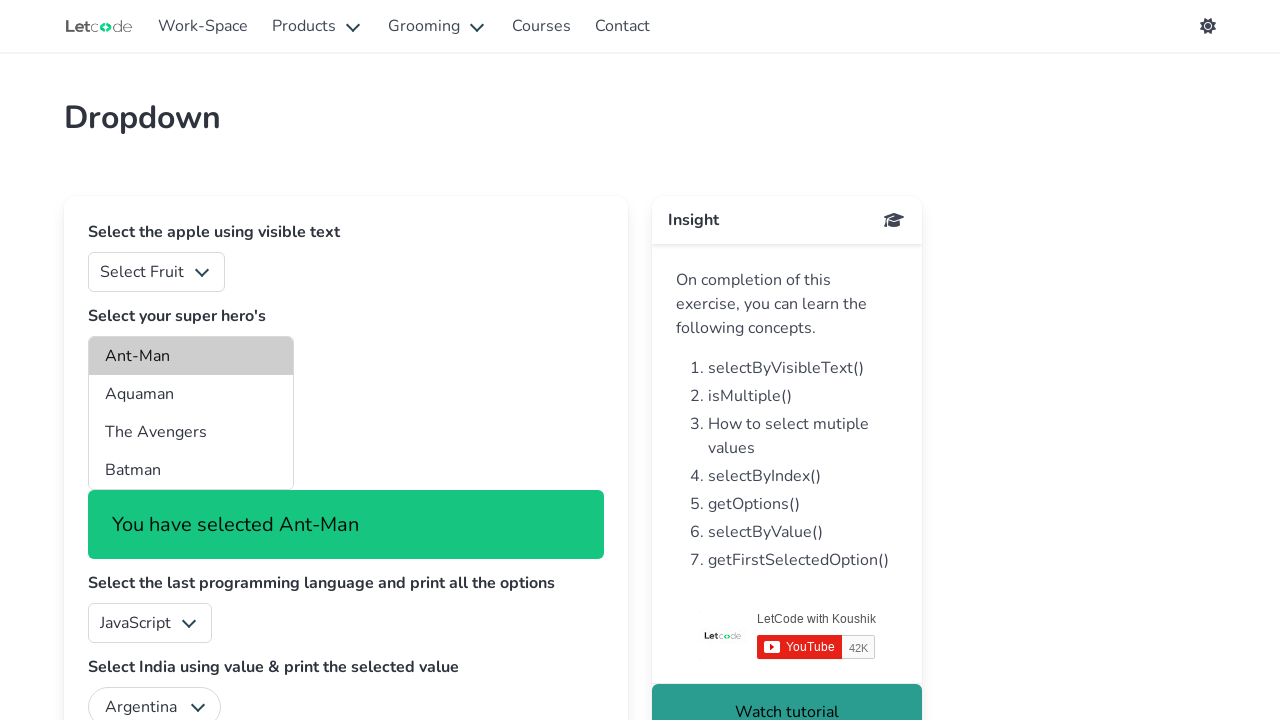

Waited 1 second for selection to complete
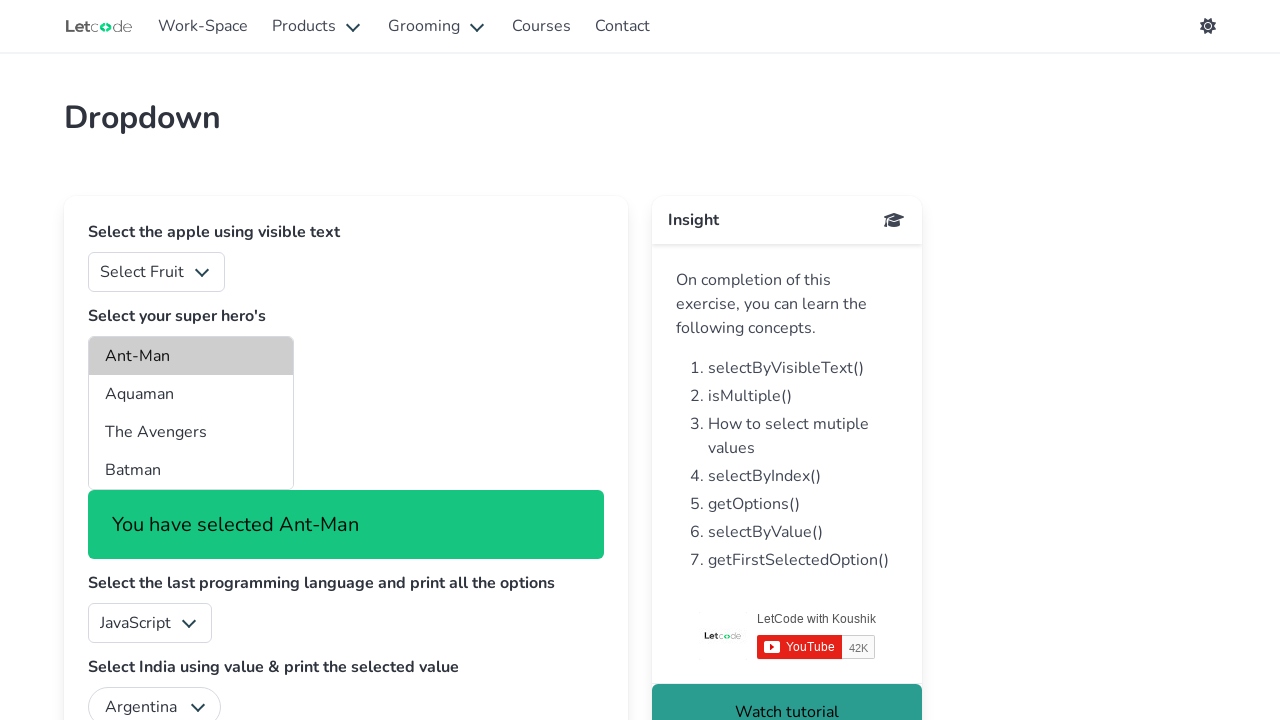

Deselected option with value 'am' (Aquaman) from multi-select dropdown
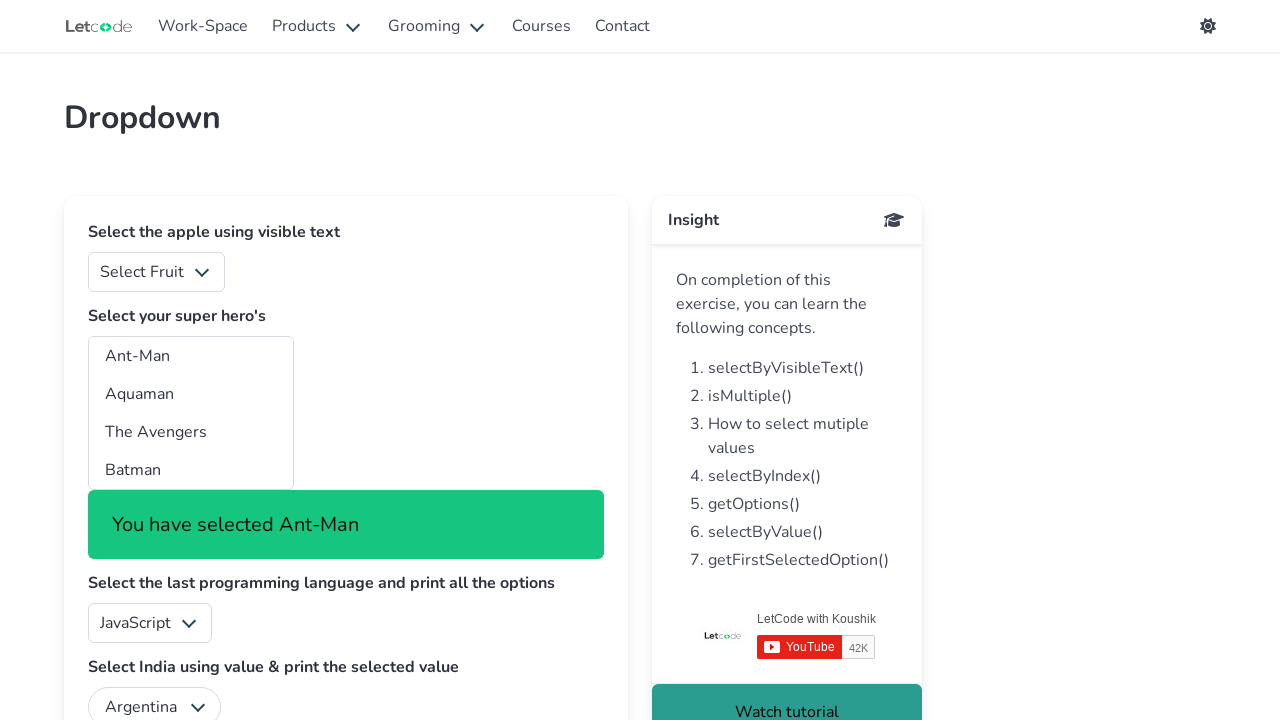

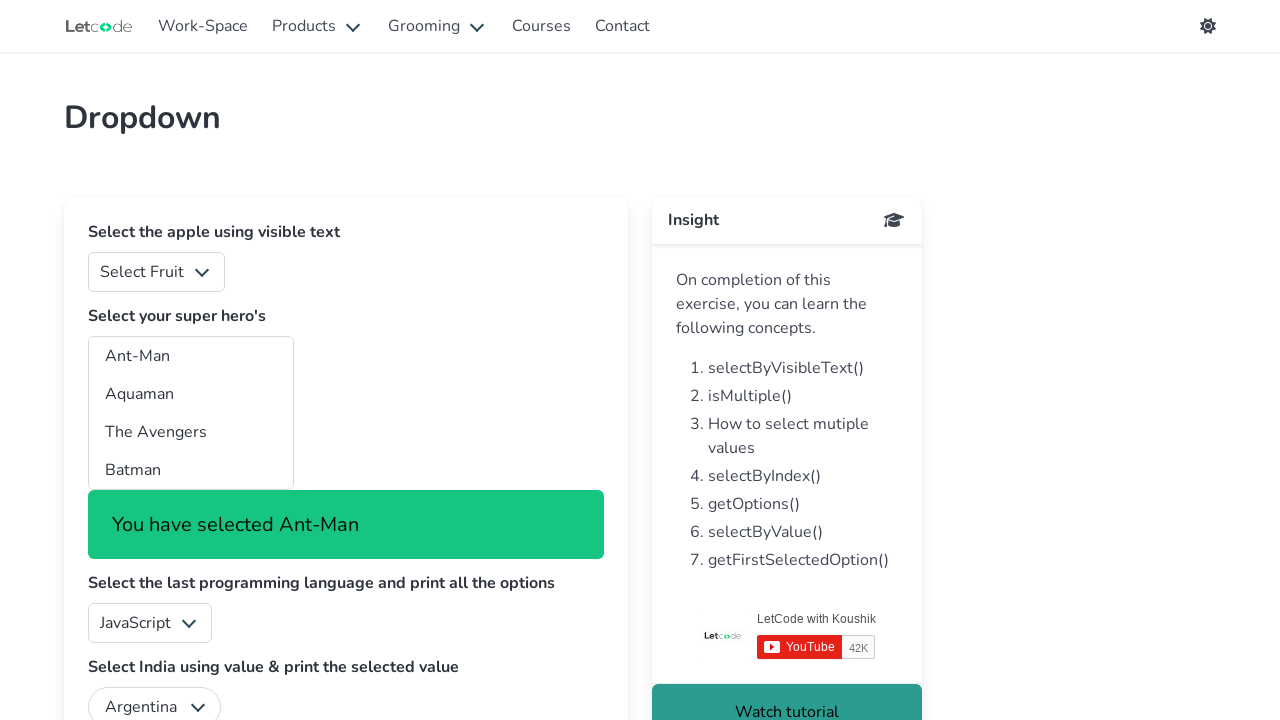